Tests basic form interaction on a practice automation page by clearing an input field and locating an alert example element to verify its text content.

Starting URL: https://rahulshettyacademy.com/AutomationPractice/

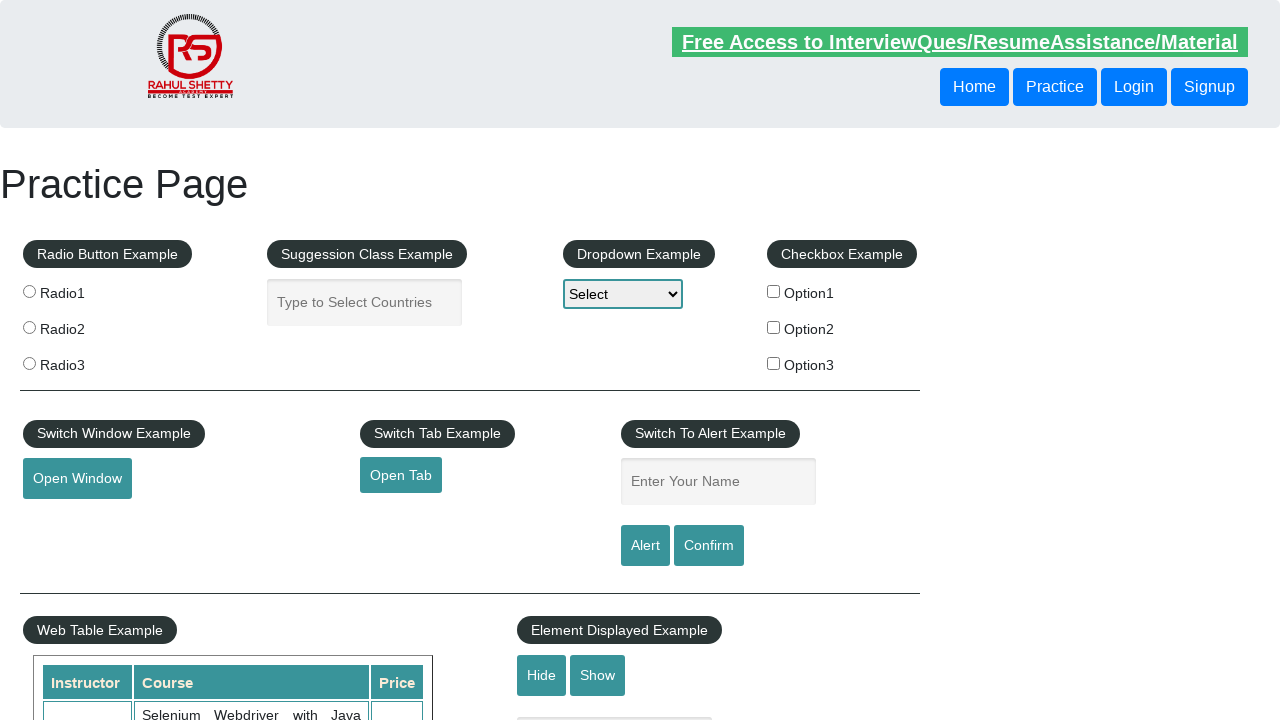

Cleared the name input field on #name
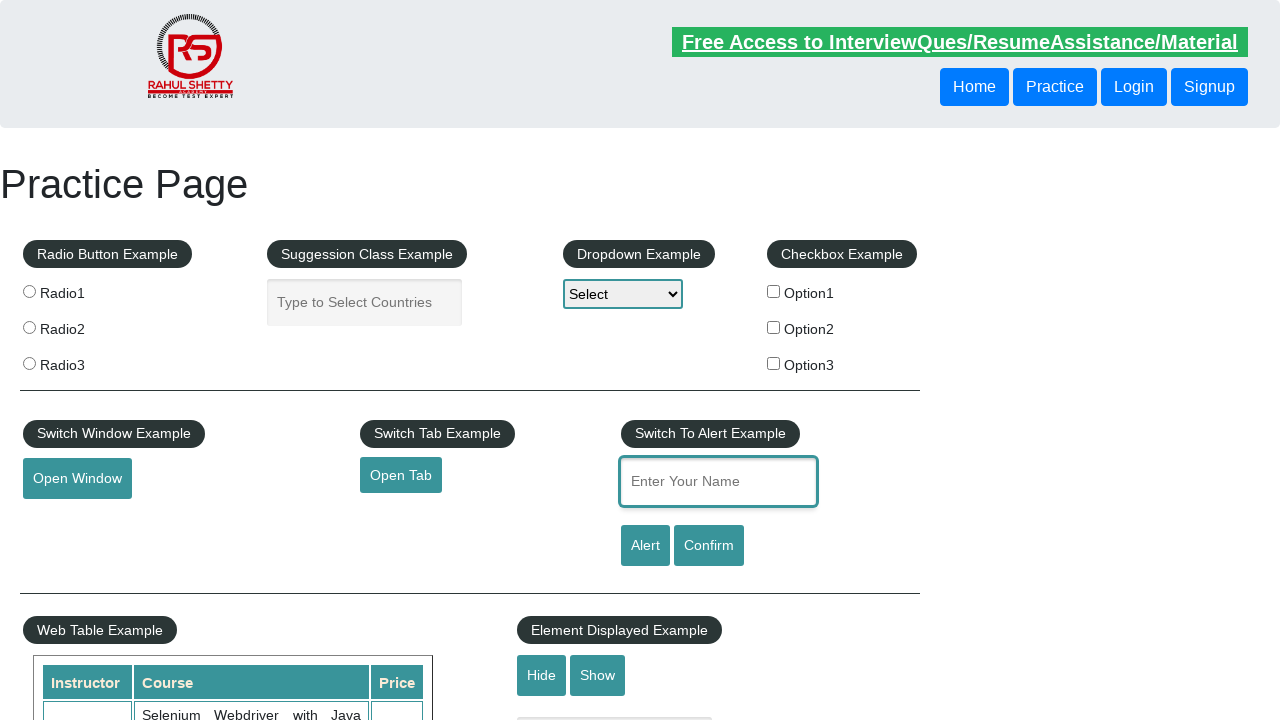

Waited for 'Switch To Alert Example' element to be present
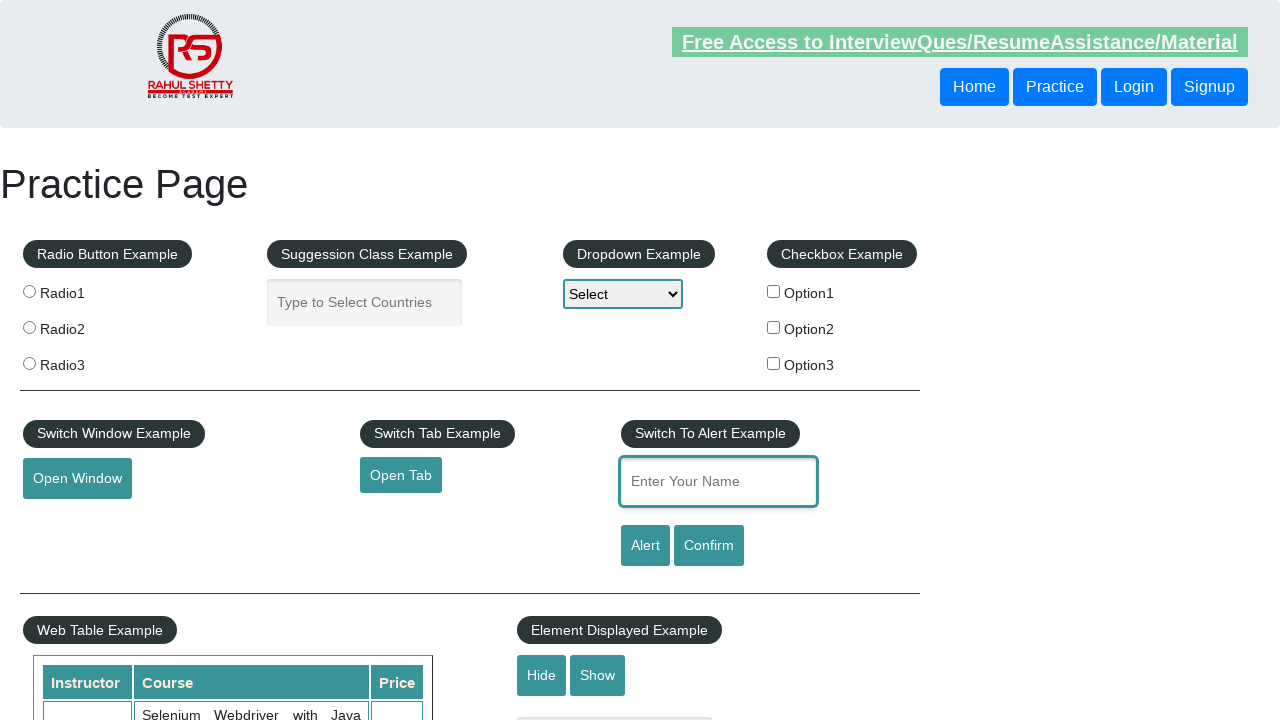

Retrieved text content from 'Switch To Alert Example' element
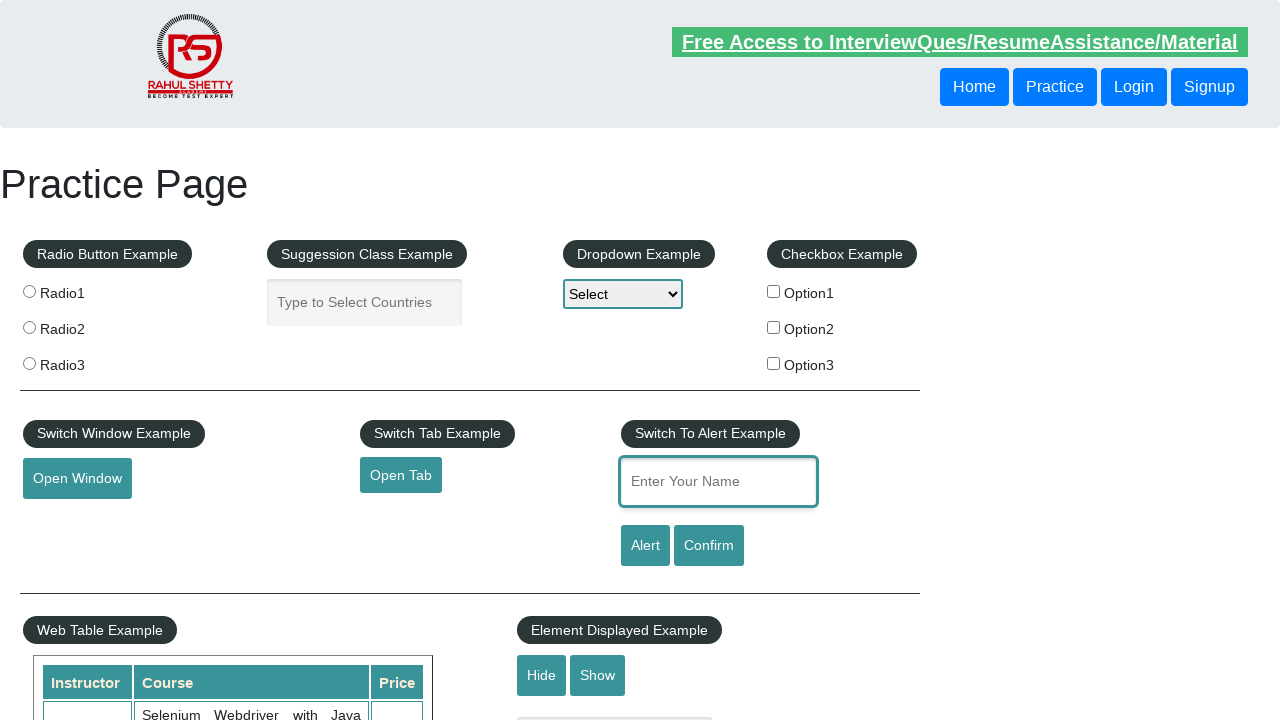

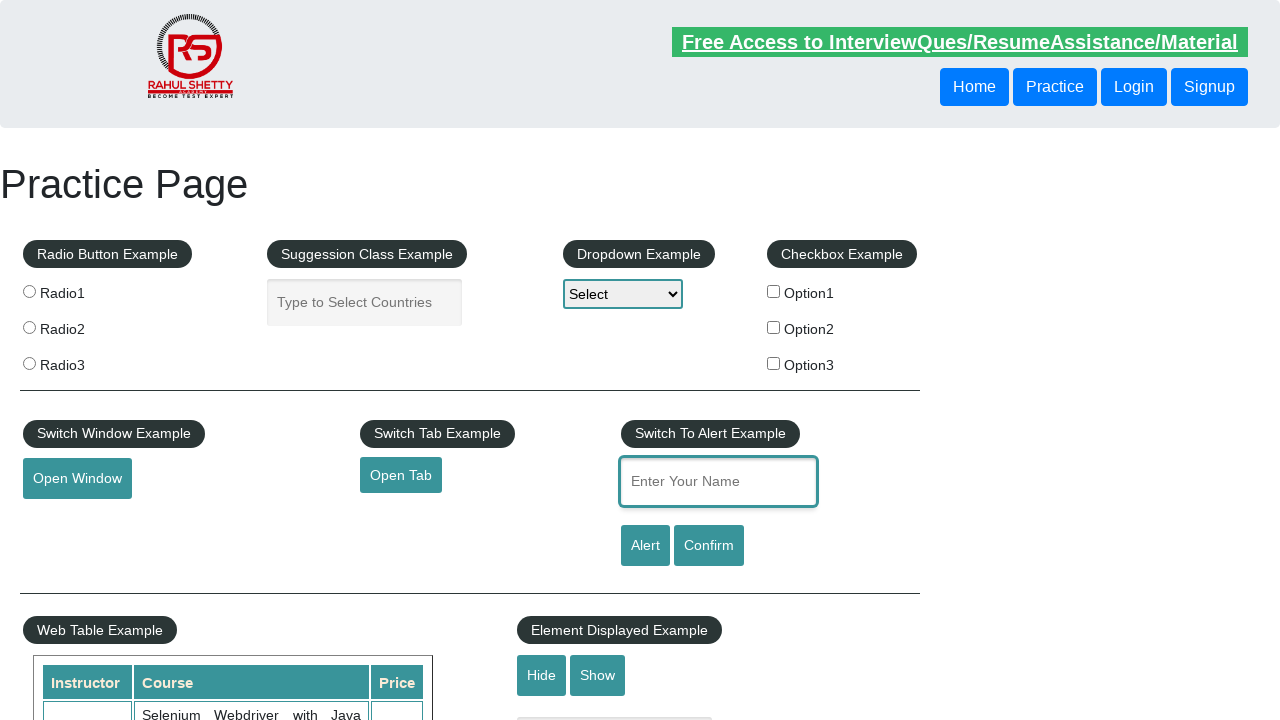